Tests interacting with a dropdown select element inside an iframe on W3Schools, selecting an option and submitting the form

Starting URL: https://www.w3schools.com/tags/tryit.asp?filename=tryhtml_select

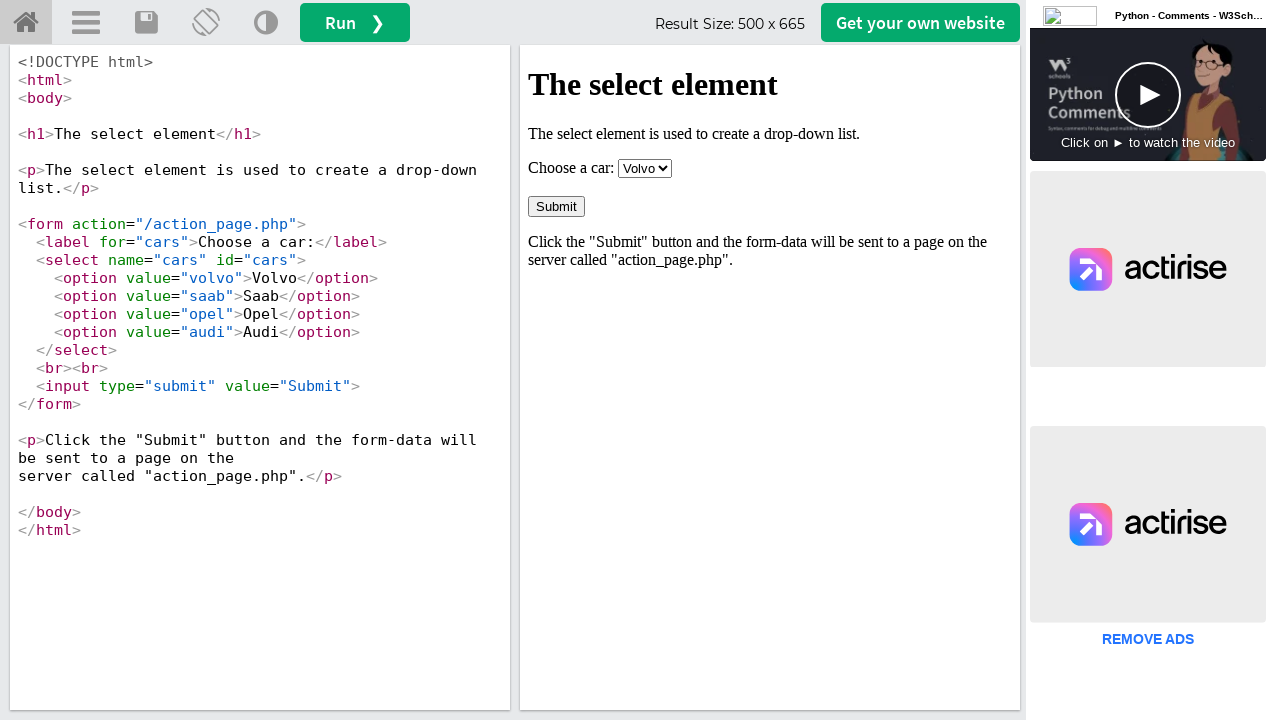

Located iframe with name 'iframeResult'
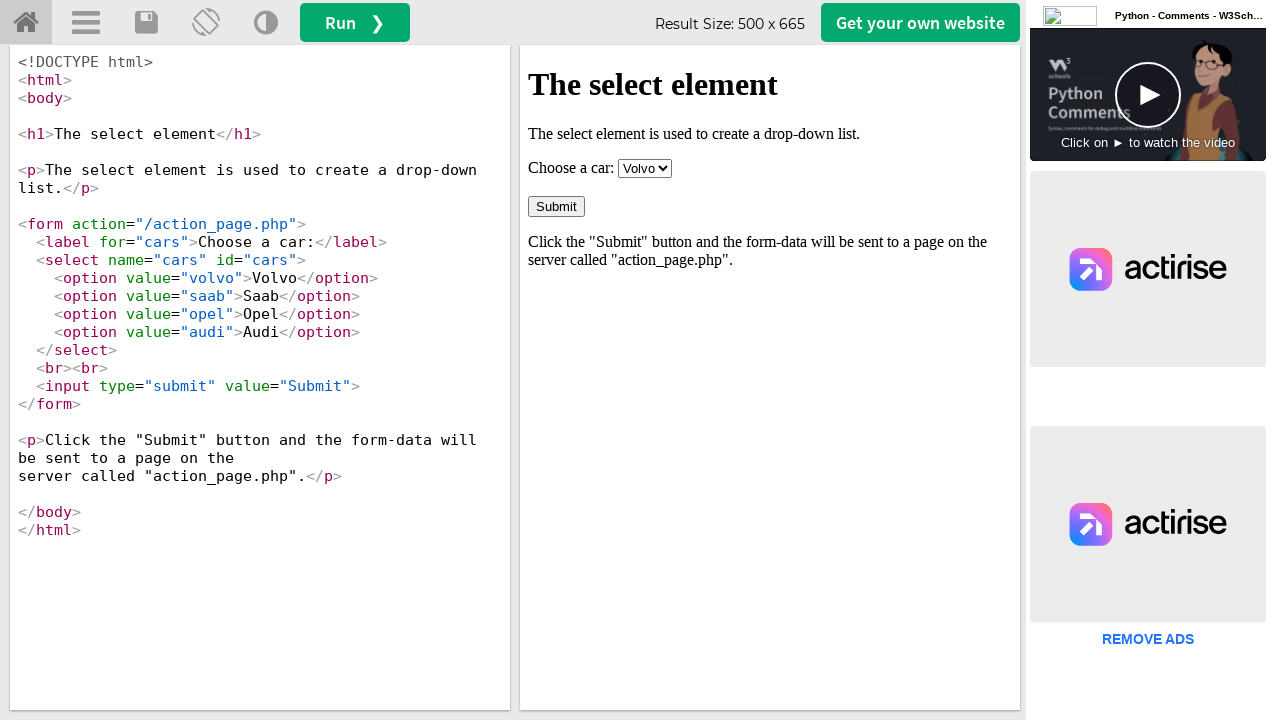

Selected 'saab' option from the dropdown in iframe
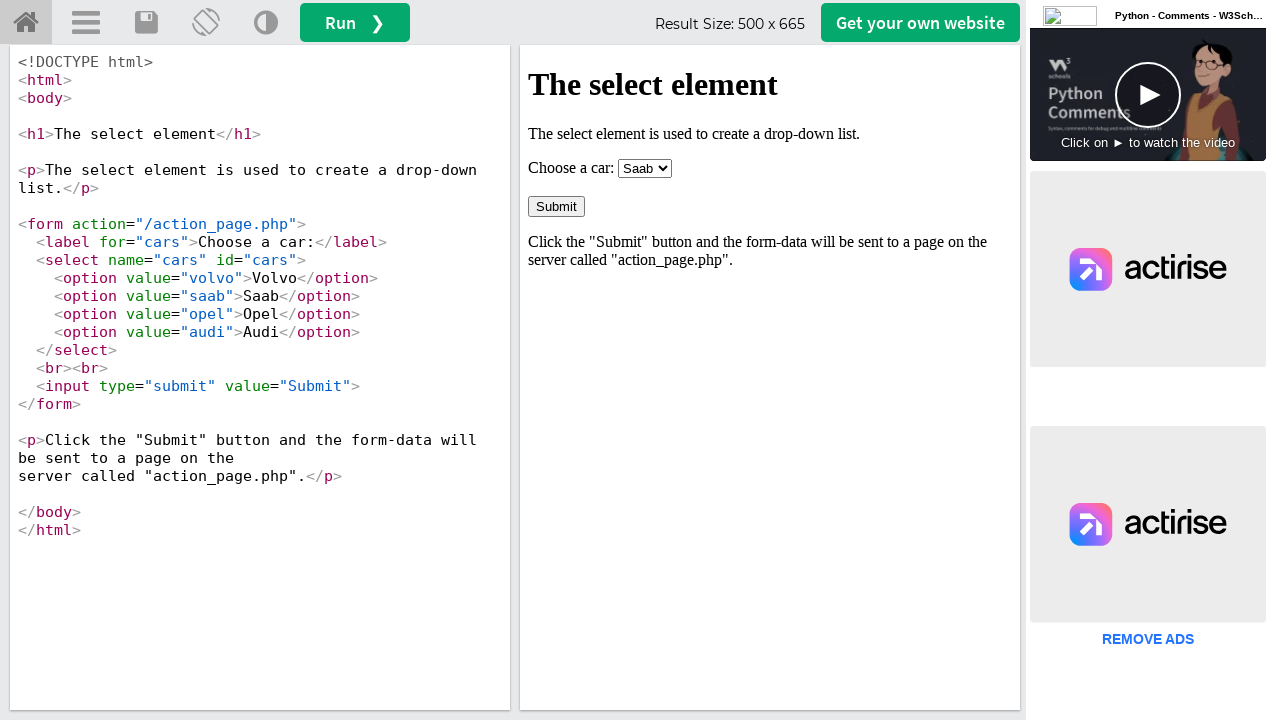

Clicked submit button to submit the form at (556, 206) on input[type='submit']
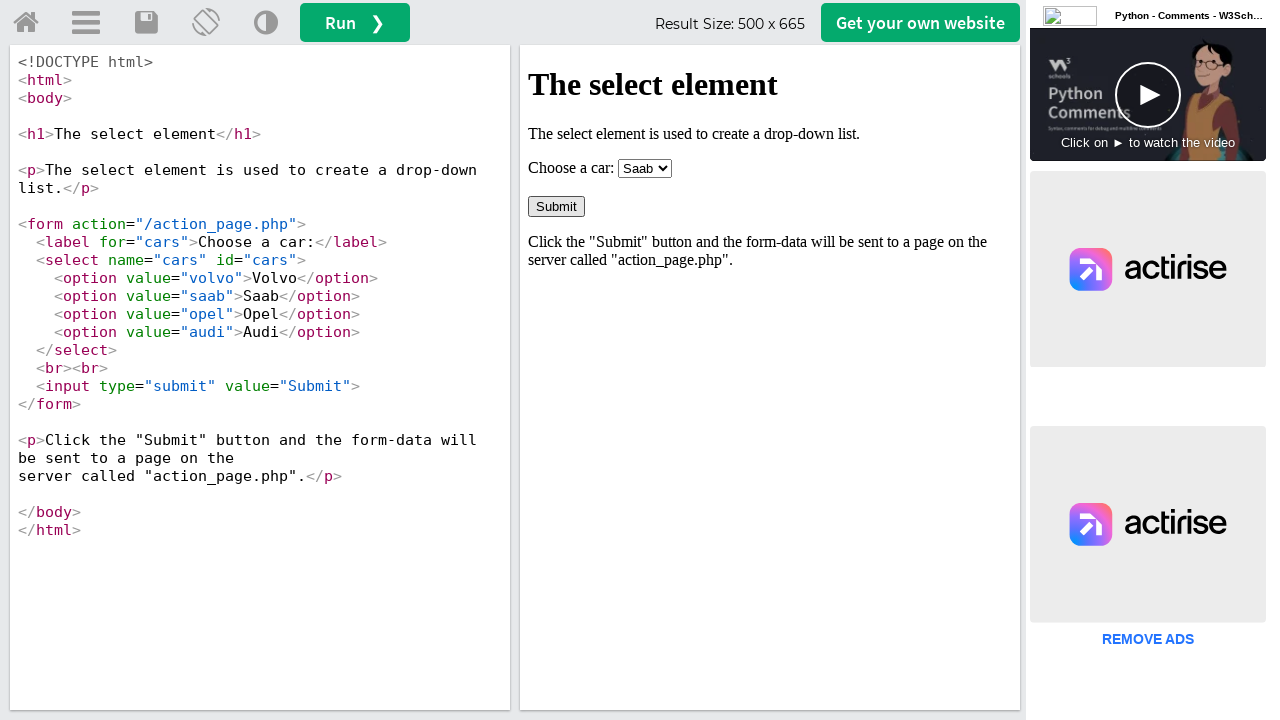

Form submission completed and page network became idle
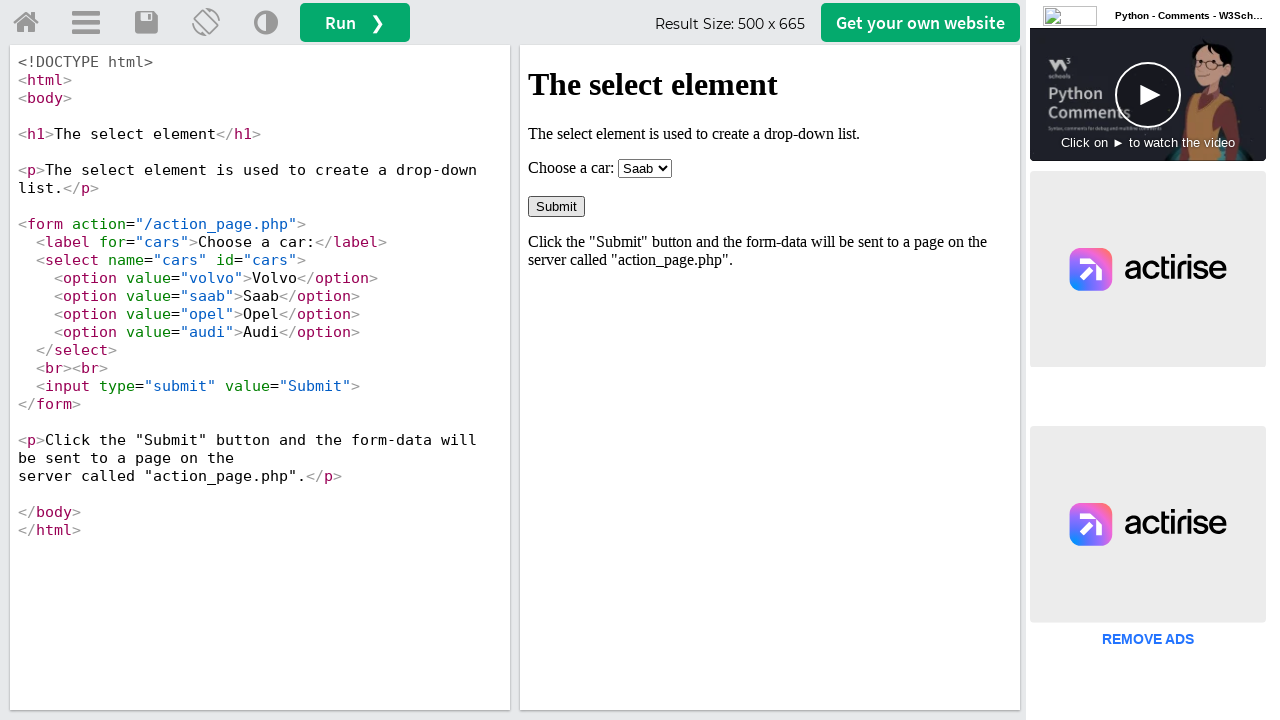

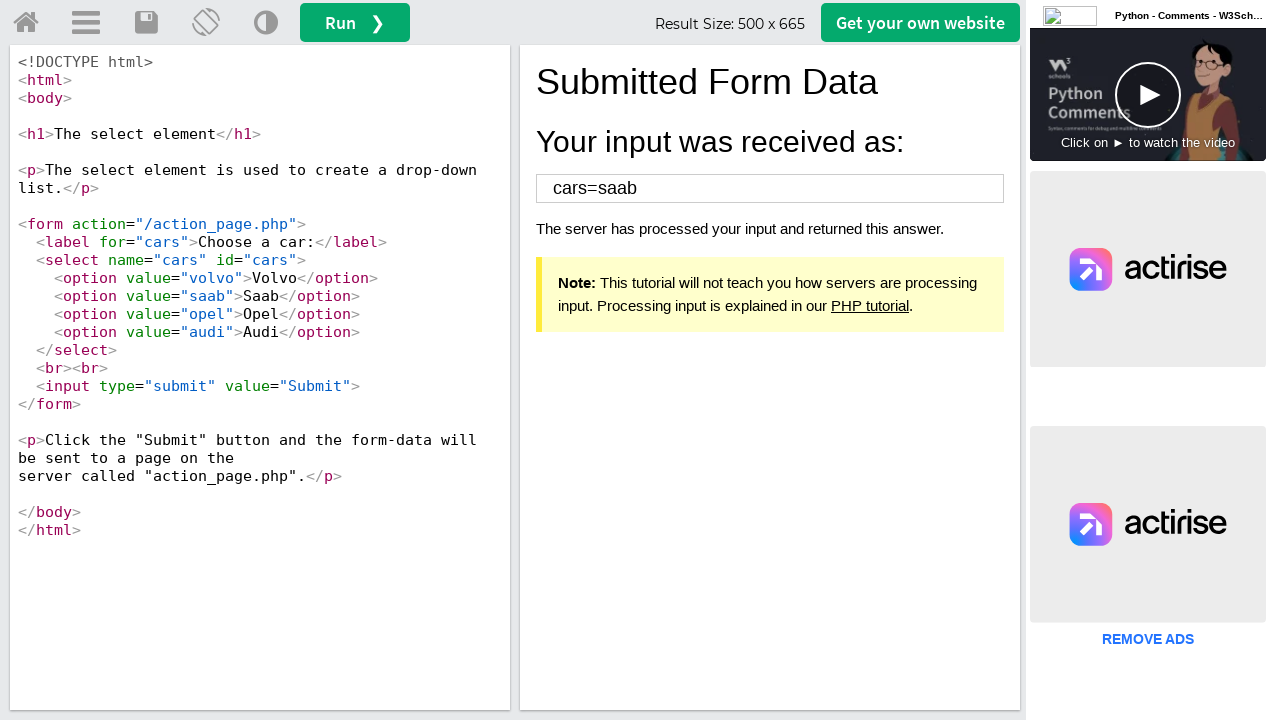